Navigates to a SNILS generator page and verifies the generated SNILS value is displayed in a span element

Starting URL: https://ortex.github.io/snils-generator/

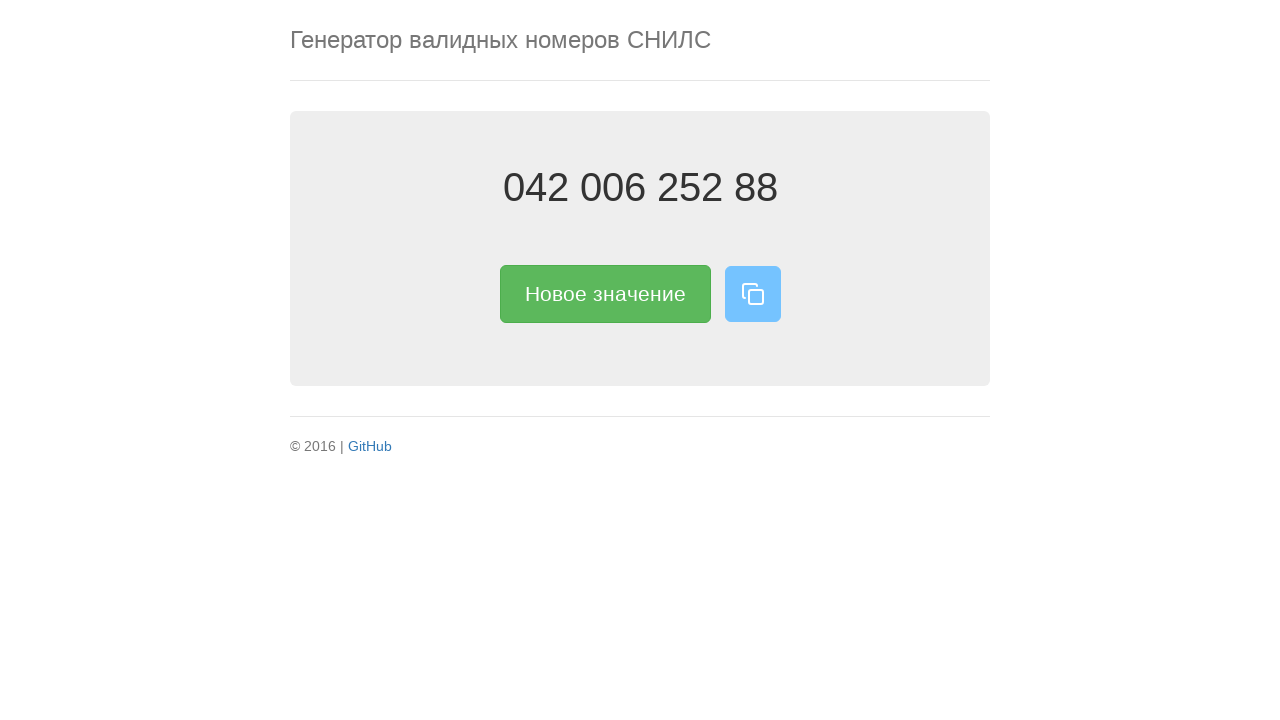

Navigated to SNILS generator page
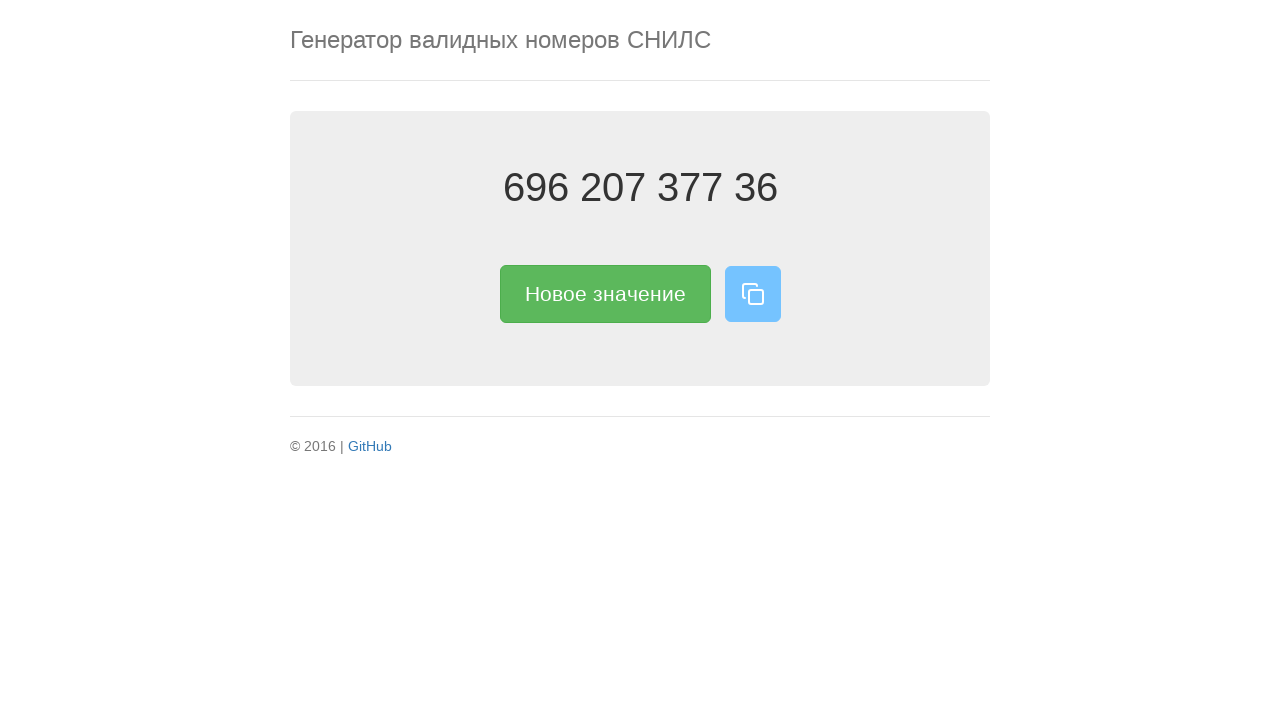

Waited for SNILS value to appear in span element
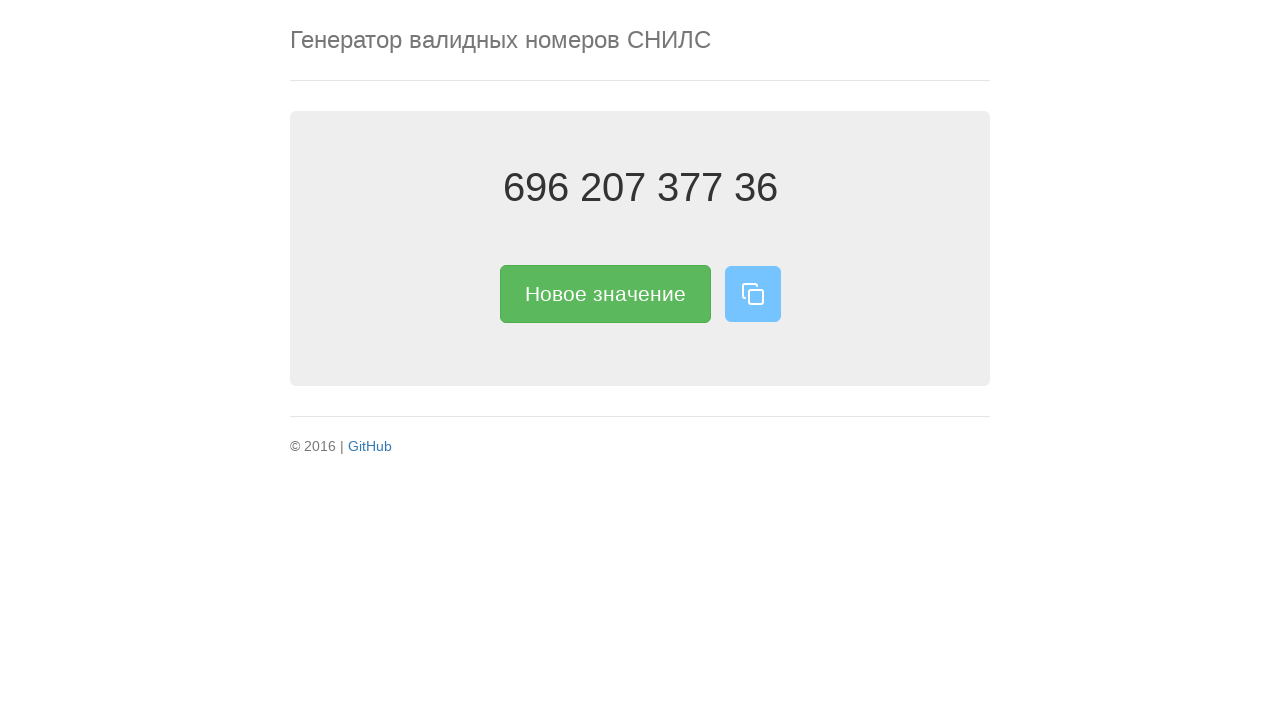

Retrieved SNILS value: 696 207 377 36
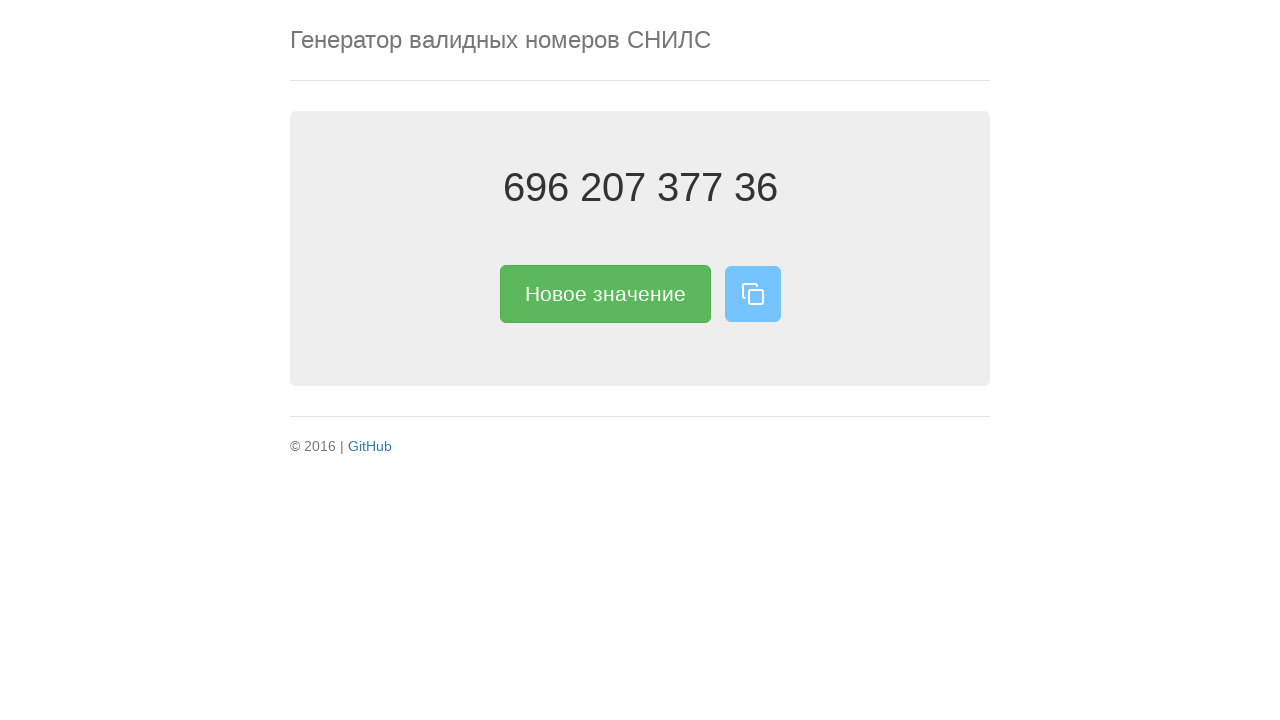

Verified that SNILS value is displayed and not empty
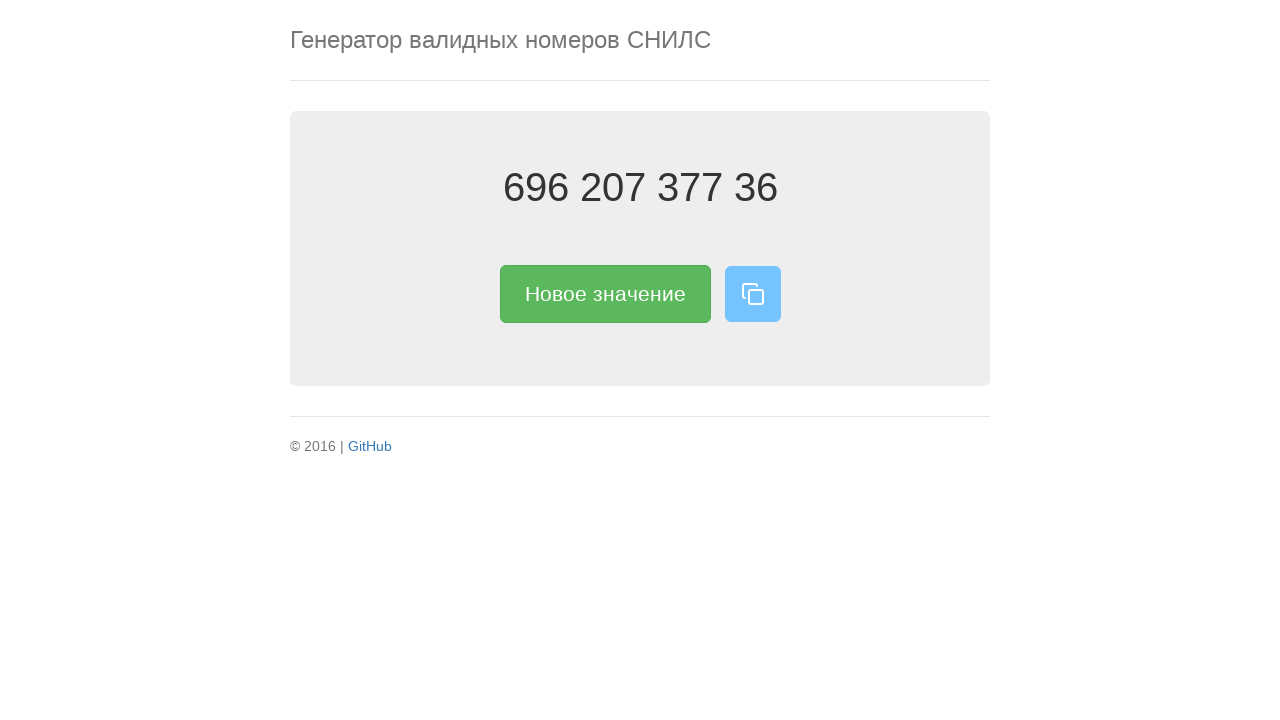

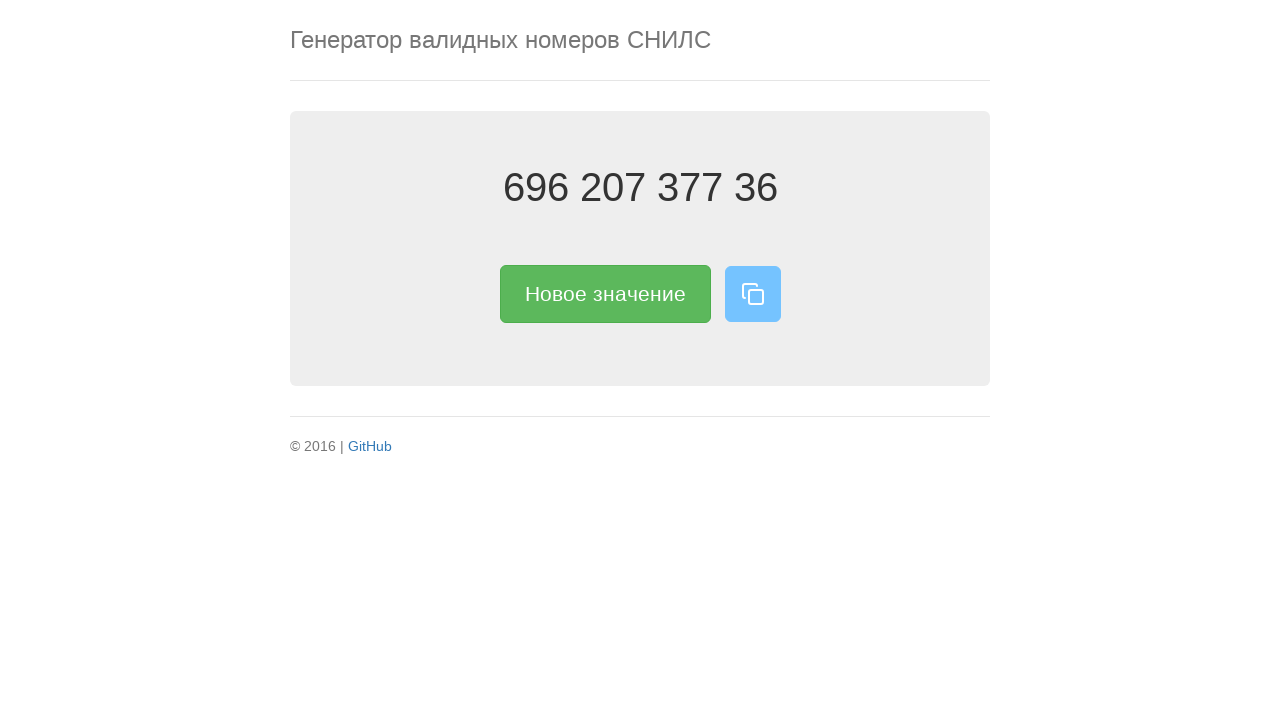